Tests drag and drop functionality within an iframe by dragging a draggable element to a droppable target

Starting URL: https://jqueryui.com/droppable/

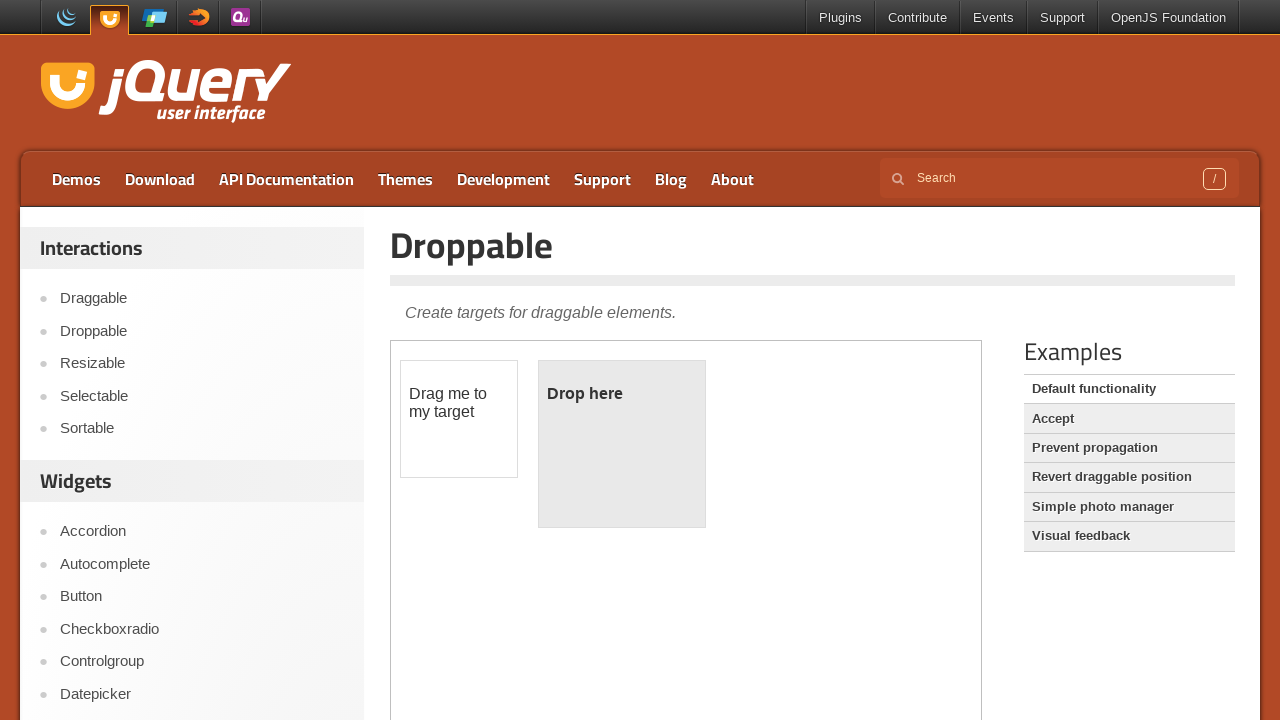

Located iframe with class 'demo-frame'
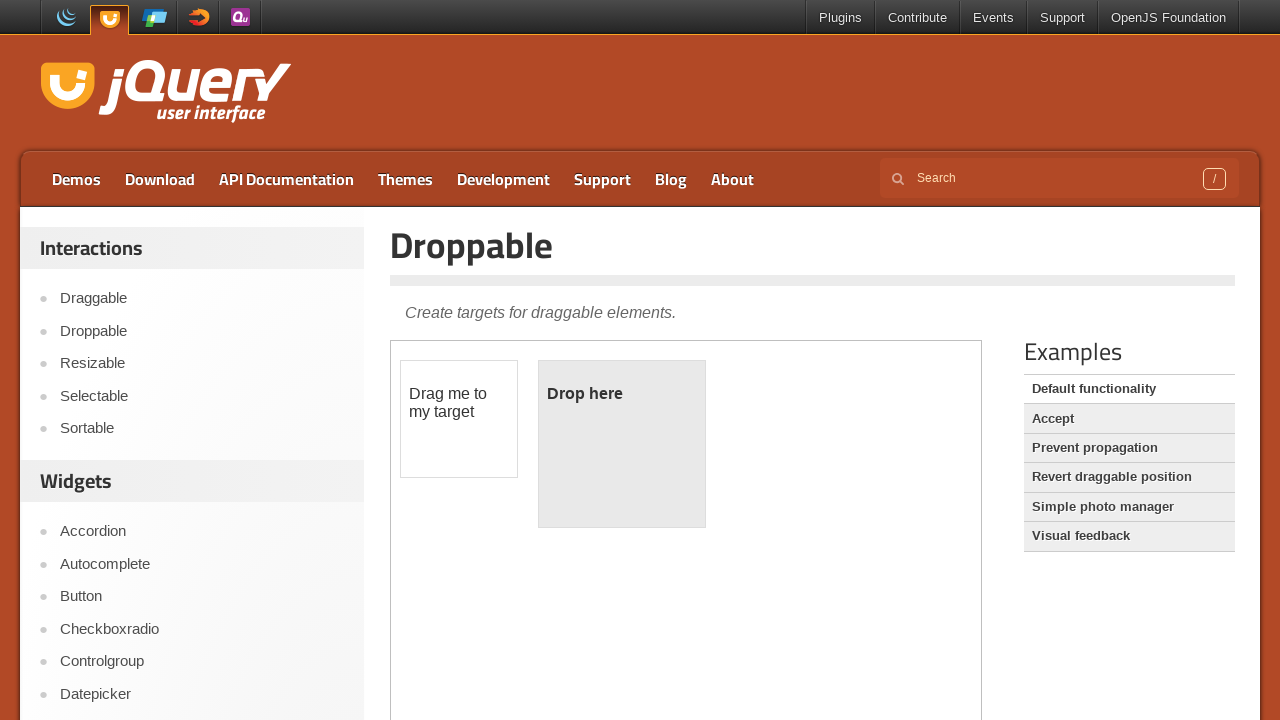

Located draggable element with id 'draggable'
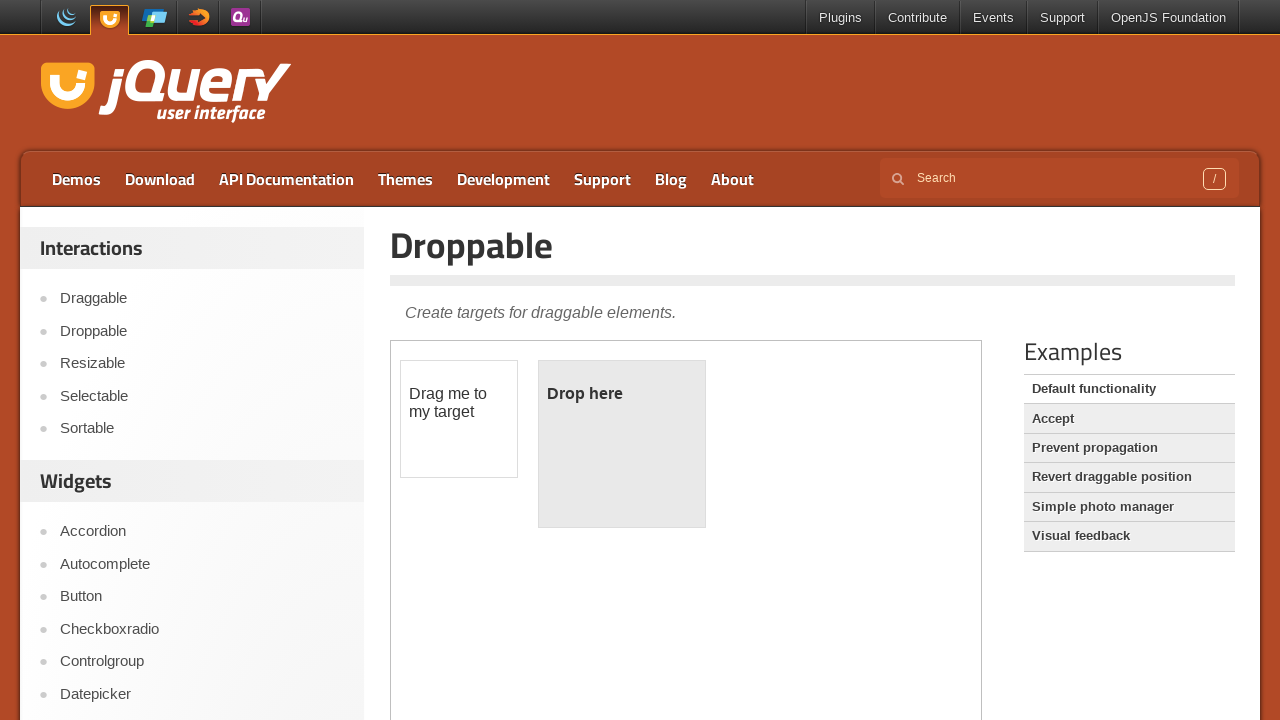

Located droppable element with id 'droppable'
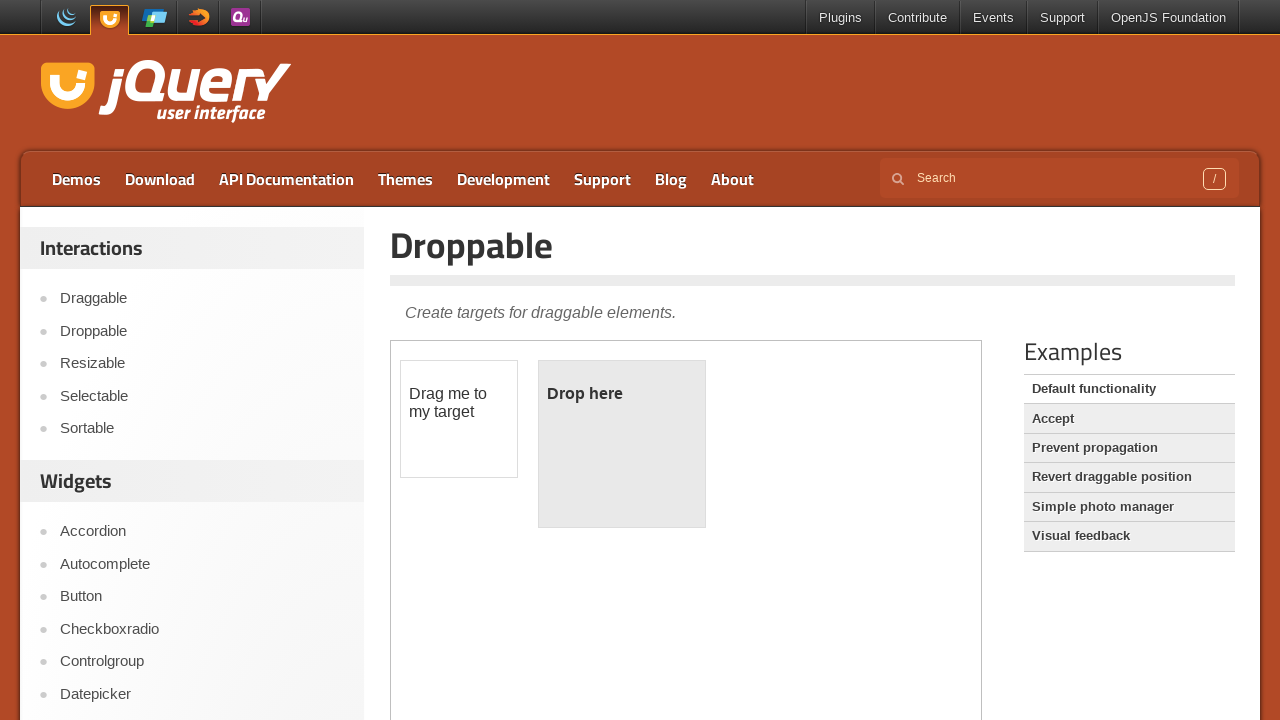

Dragged draggable element to droppable target at (622, 444)
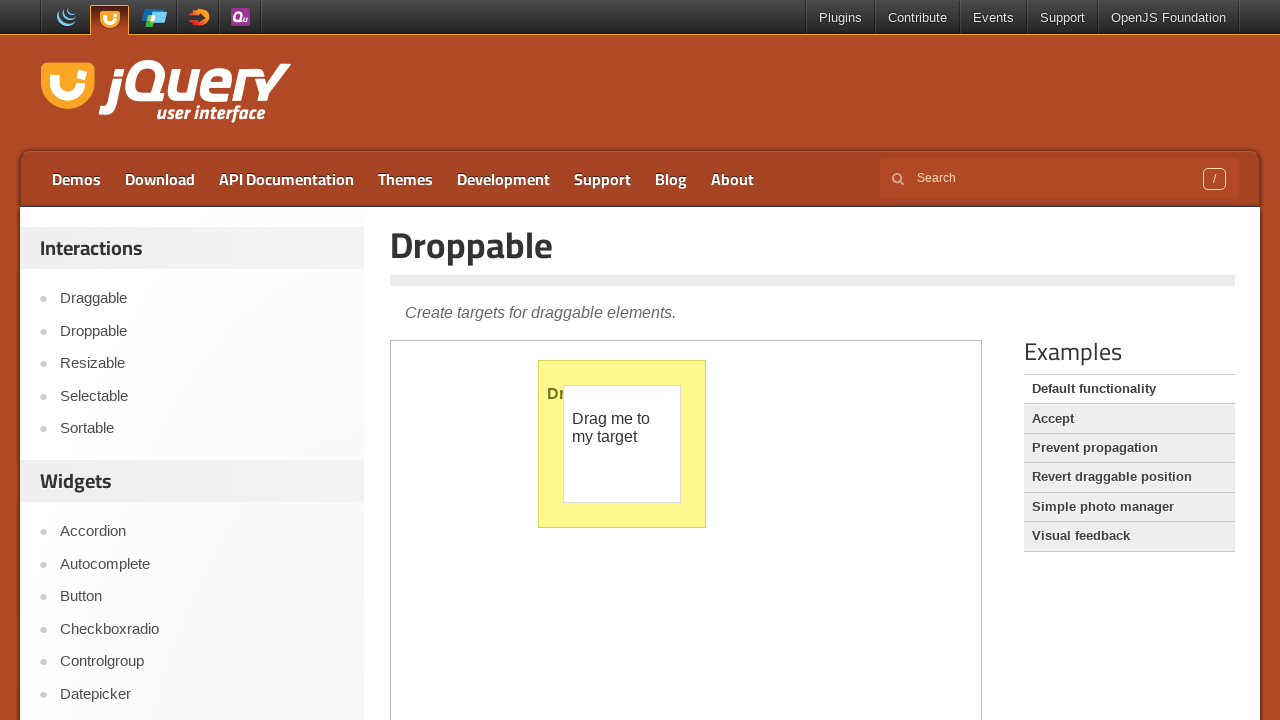

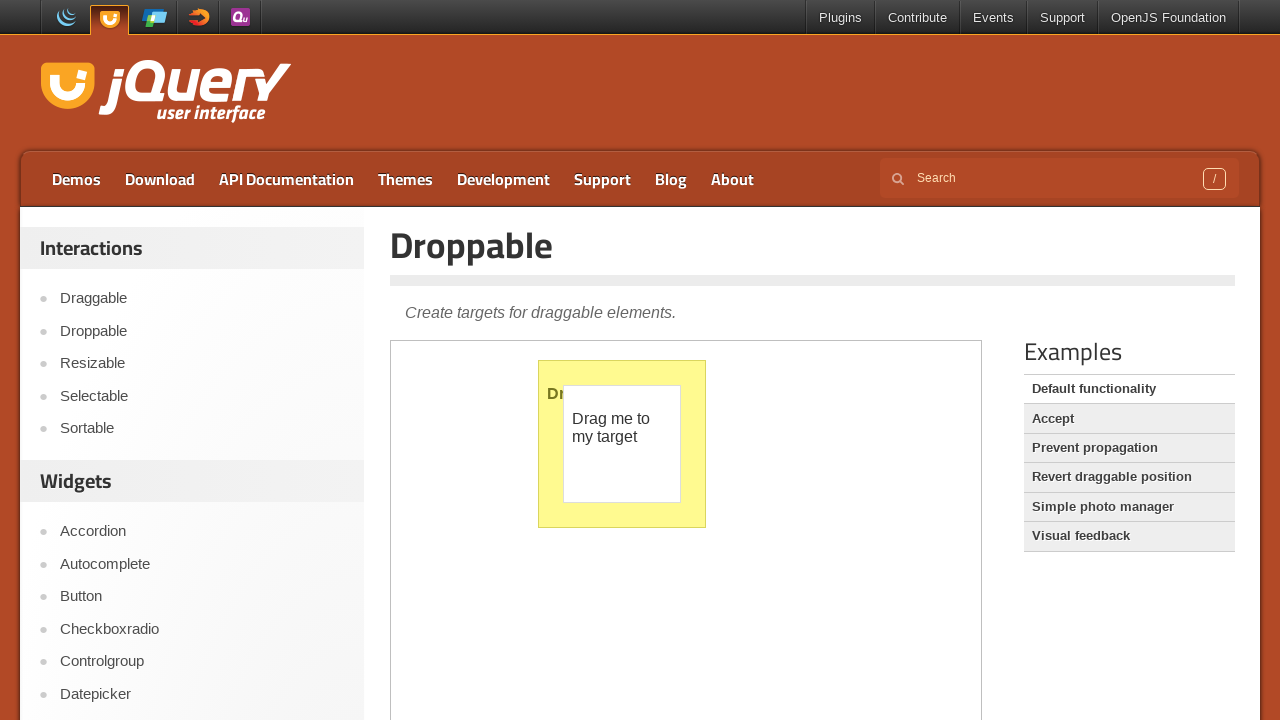